Tests CPF (Brazilian tax ID) lookup functionality by entering a CPF number and clicking to search for the associated name and registration status.

Starting URL: https://www.situacao-cadastral.com/

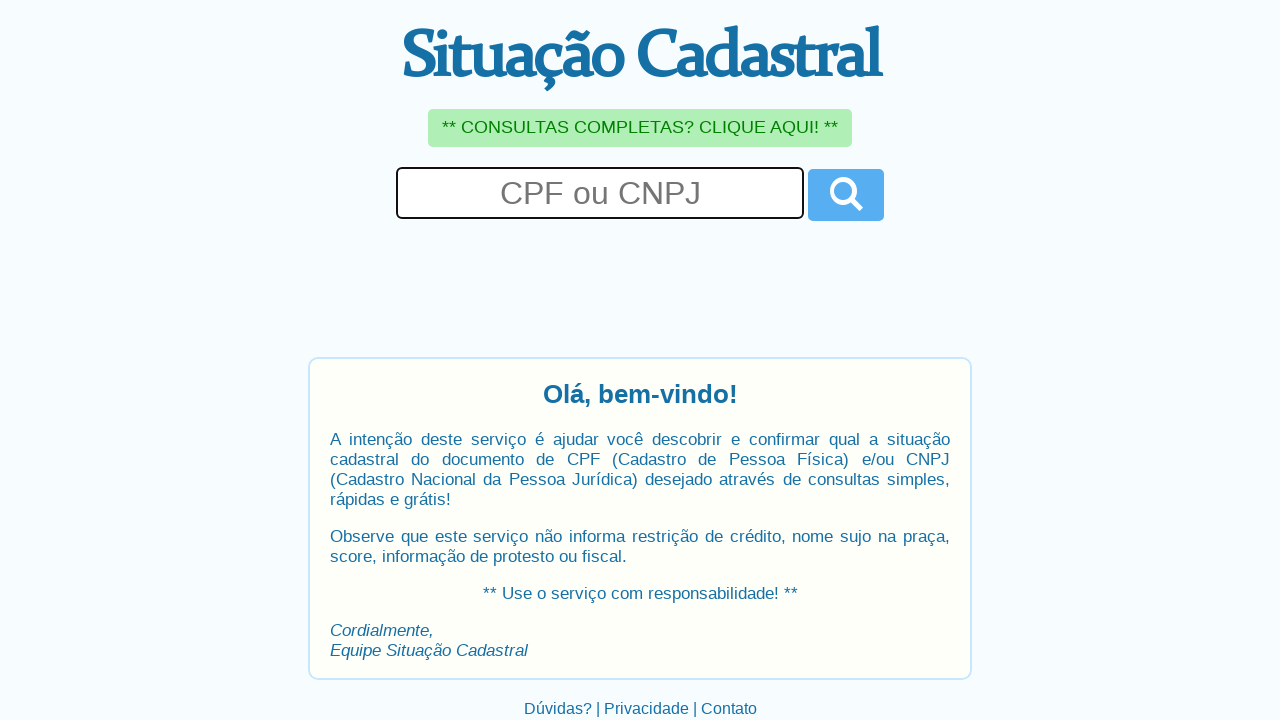

Filled CPF field with '123.456.789-09' on #doc
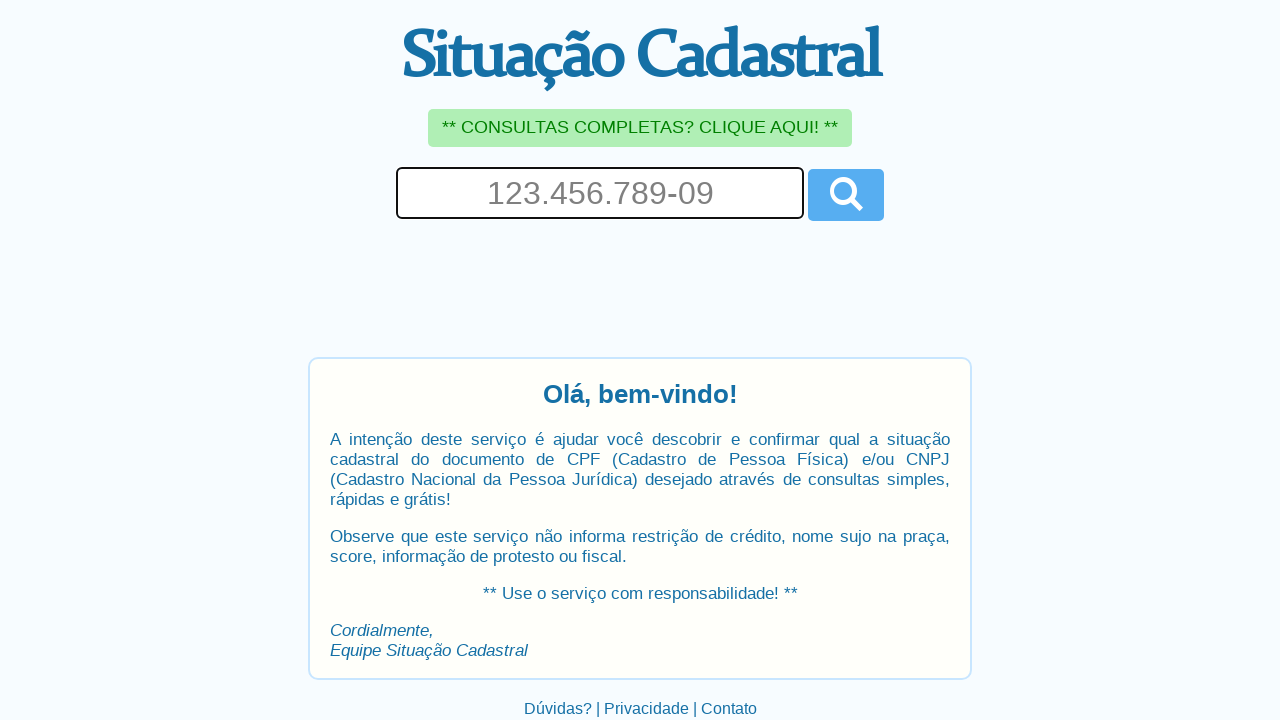

Clicked consult button to search for CPF registration at (846, 195) on #consultar
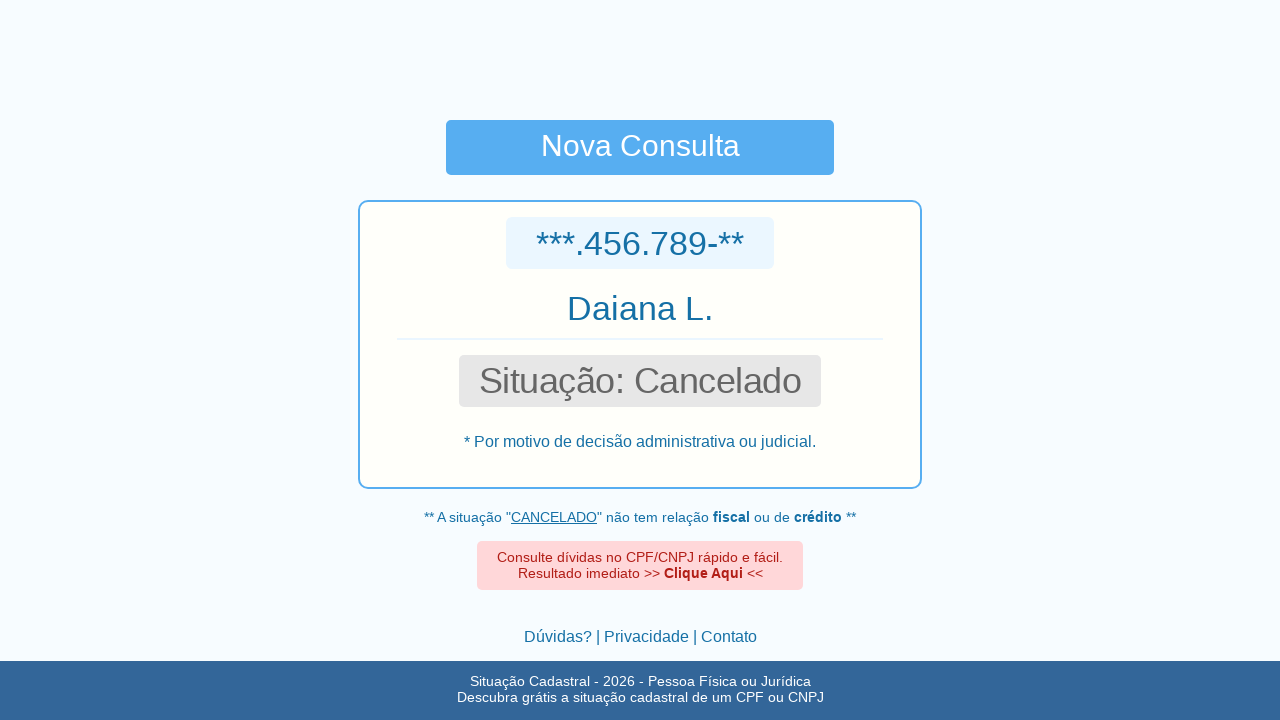

CPF lookup results loaded successfully
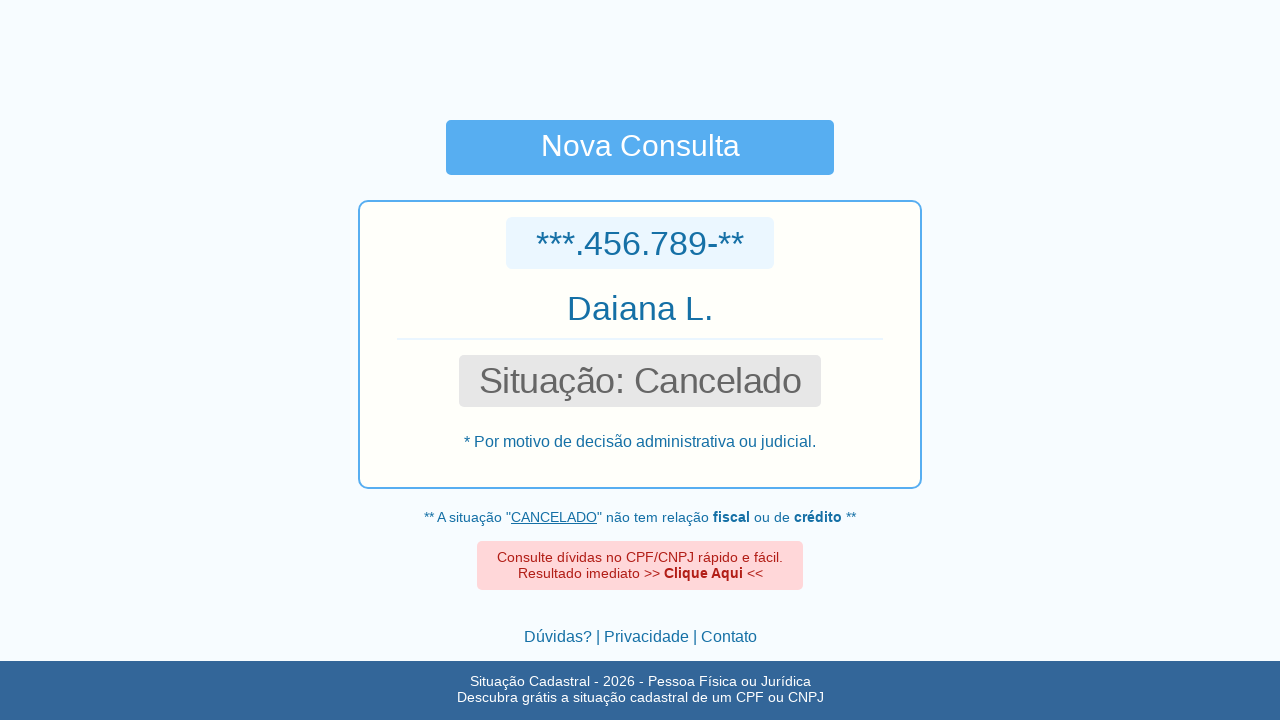

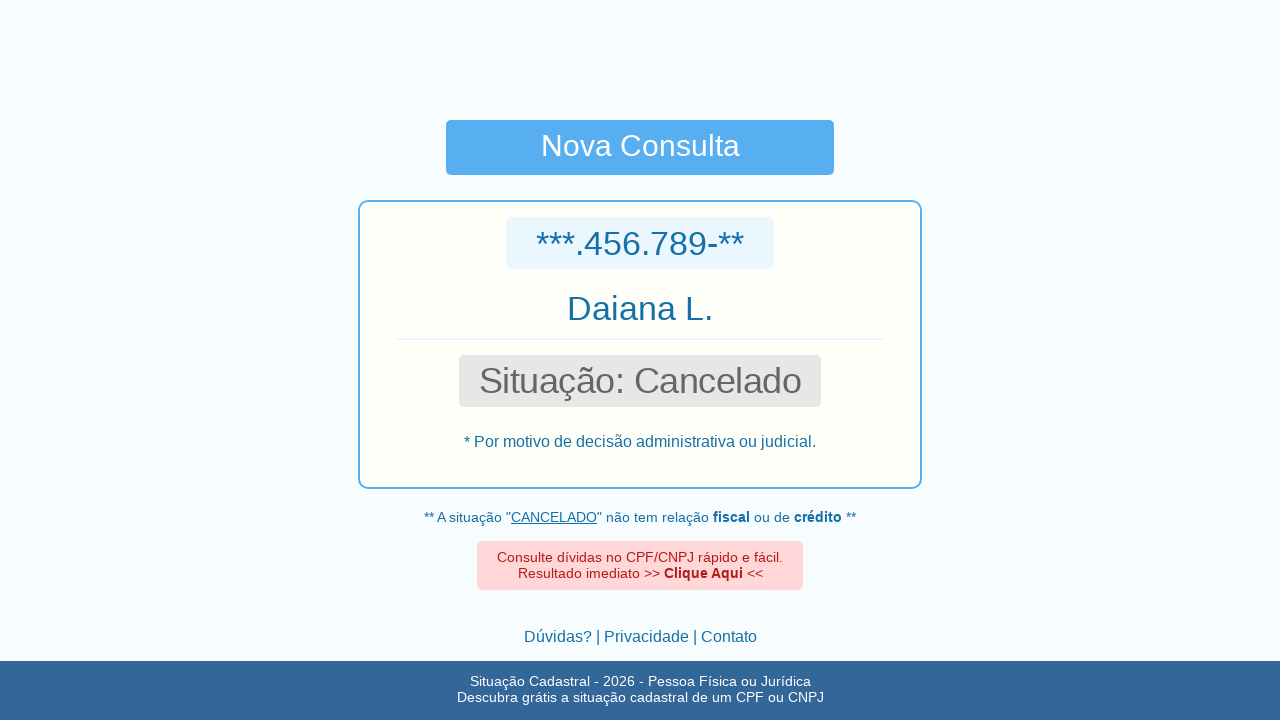